Tests tooltip functionality by hovering over an age input field and verifying the tooltip appears

Starting URL: https://automationfc.github.io/jquery-tooltip/

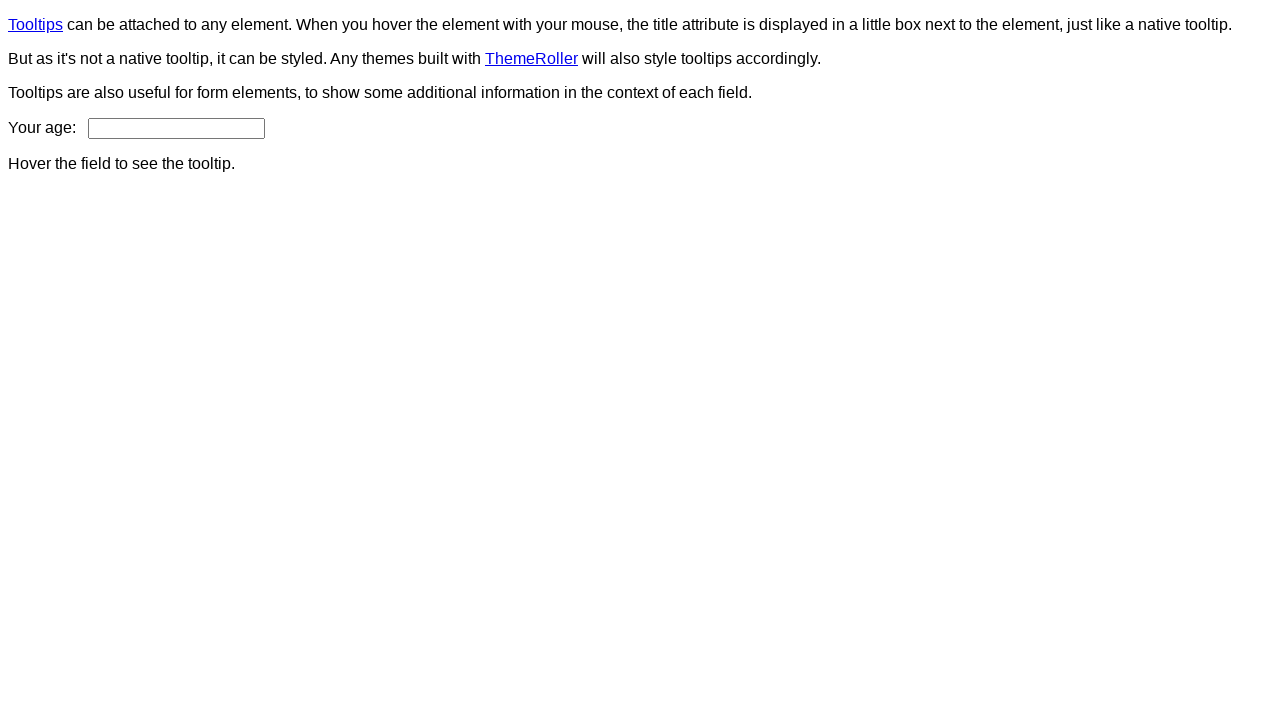

Hovered over age input field at (176, 128) on input#age
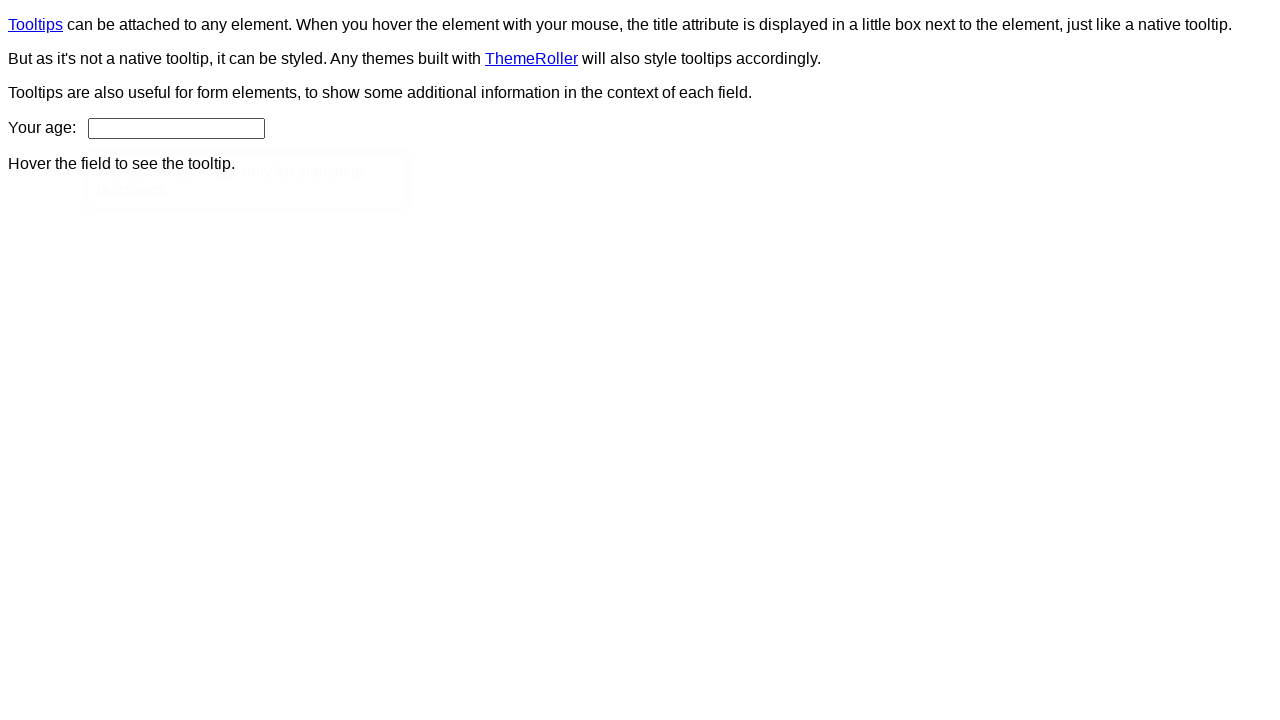

Tooltip appeared and is visible
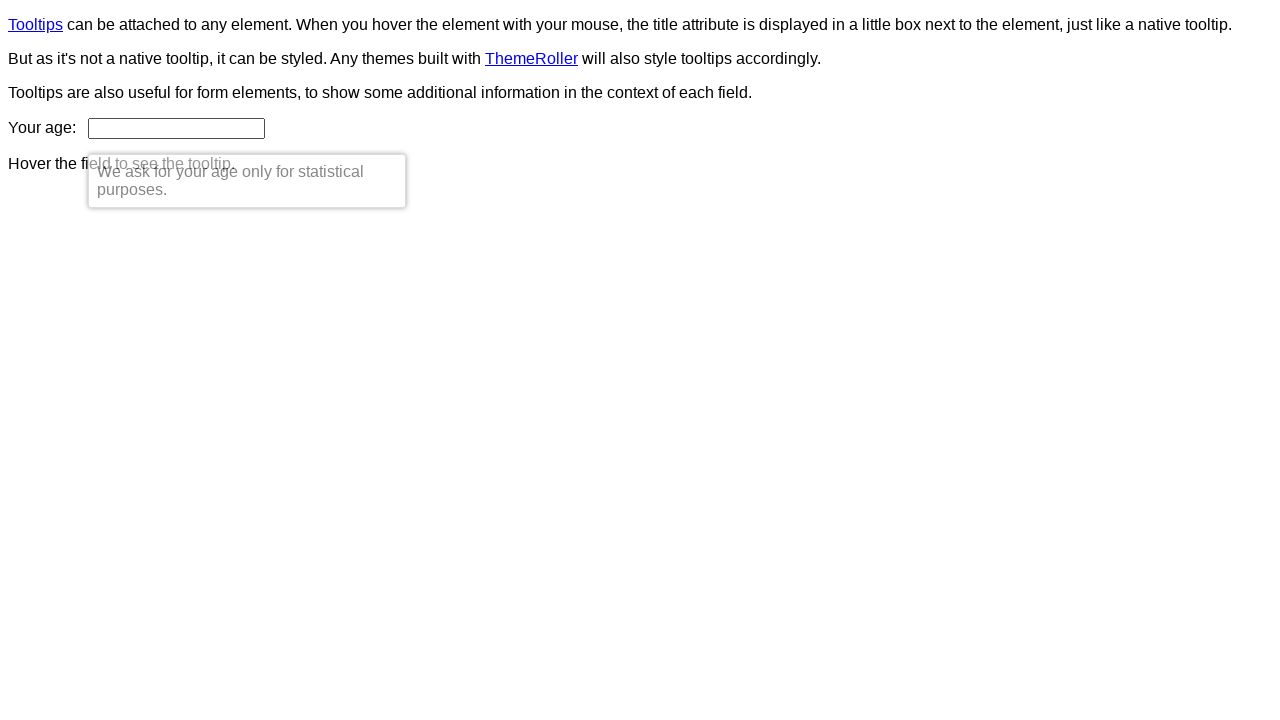

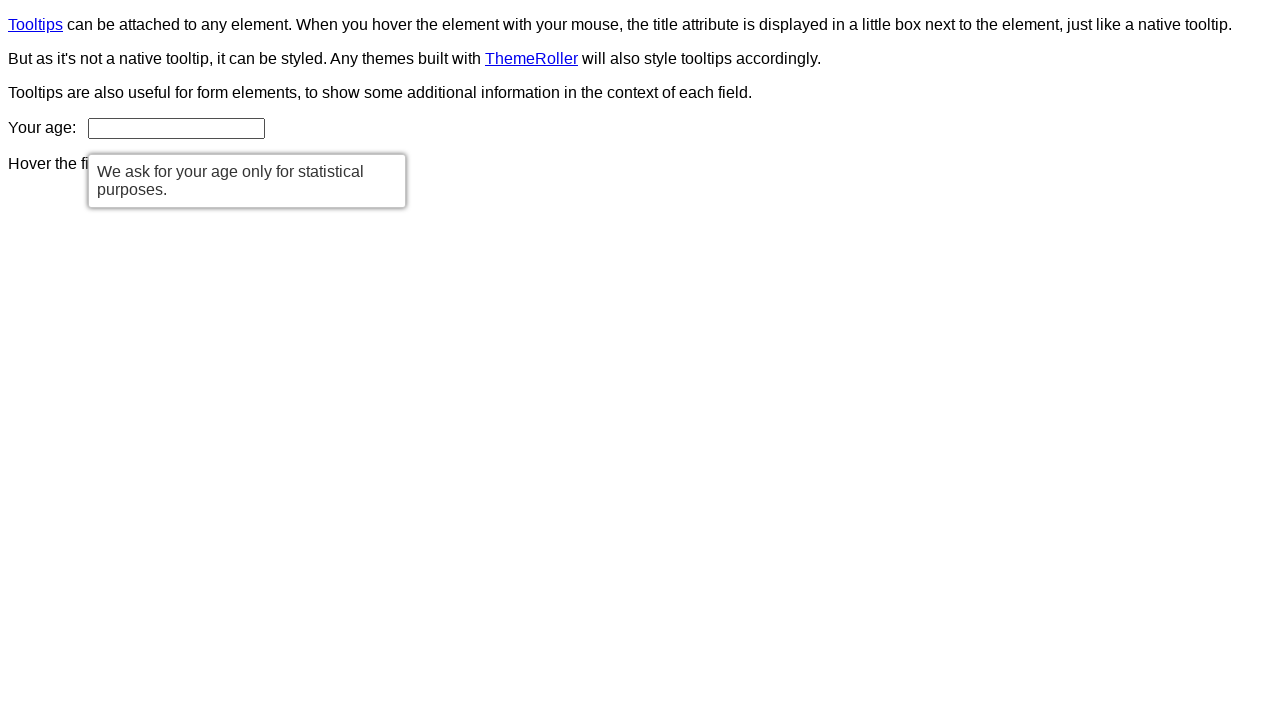